Tests footer link navigation on Rediff website by clicking each footer link, verifying the page loads, and navigating back to the homepage to continue with the next link.

Starting URL: https://www.rediff.com/

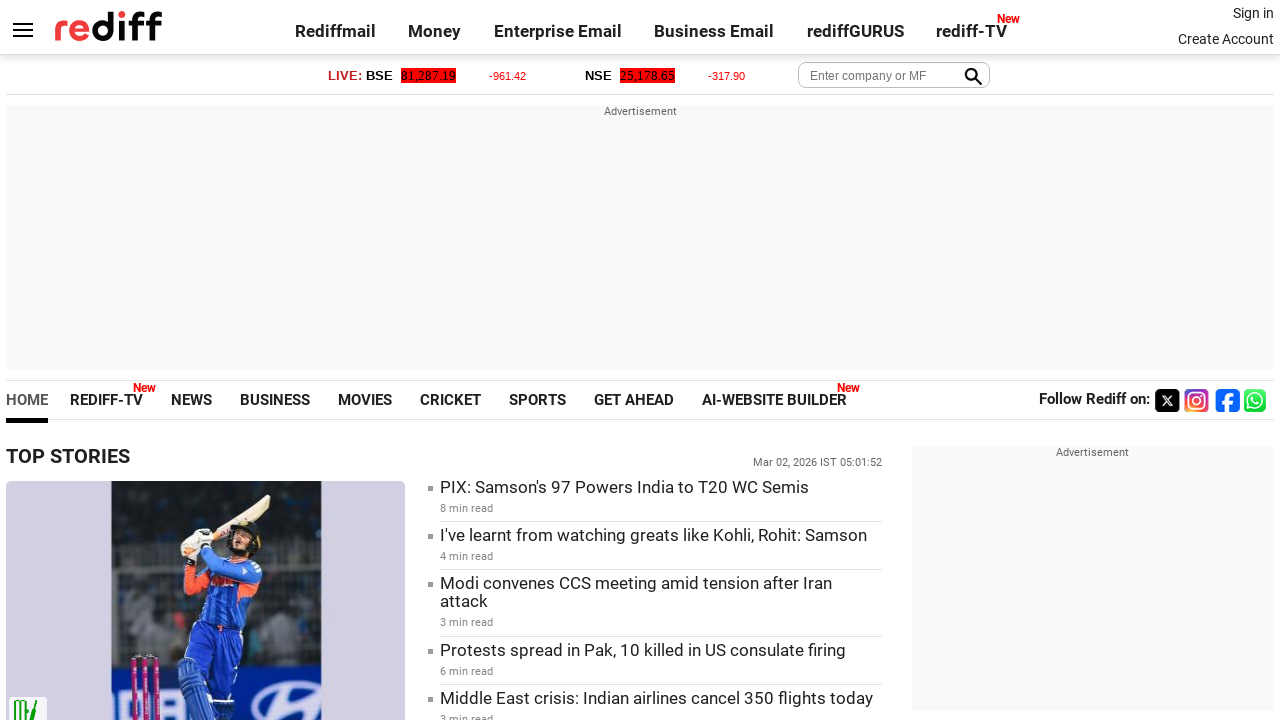

Waited for page to load (domcontentloaded)
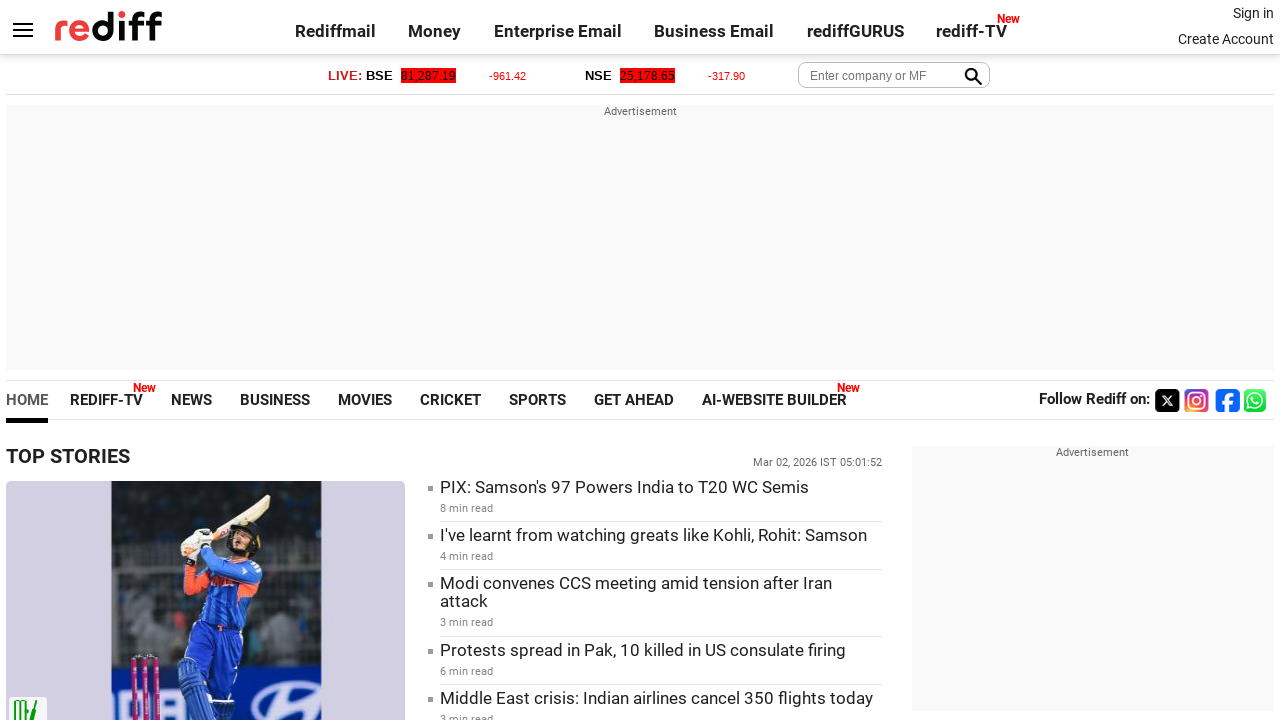

Located footer links - found 0 links
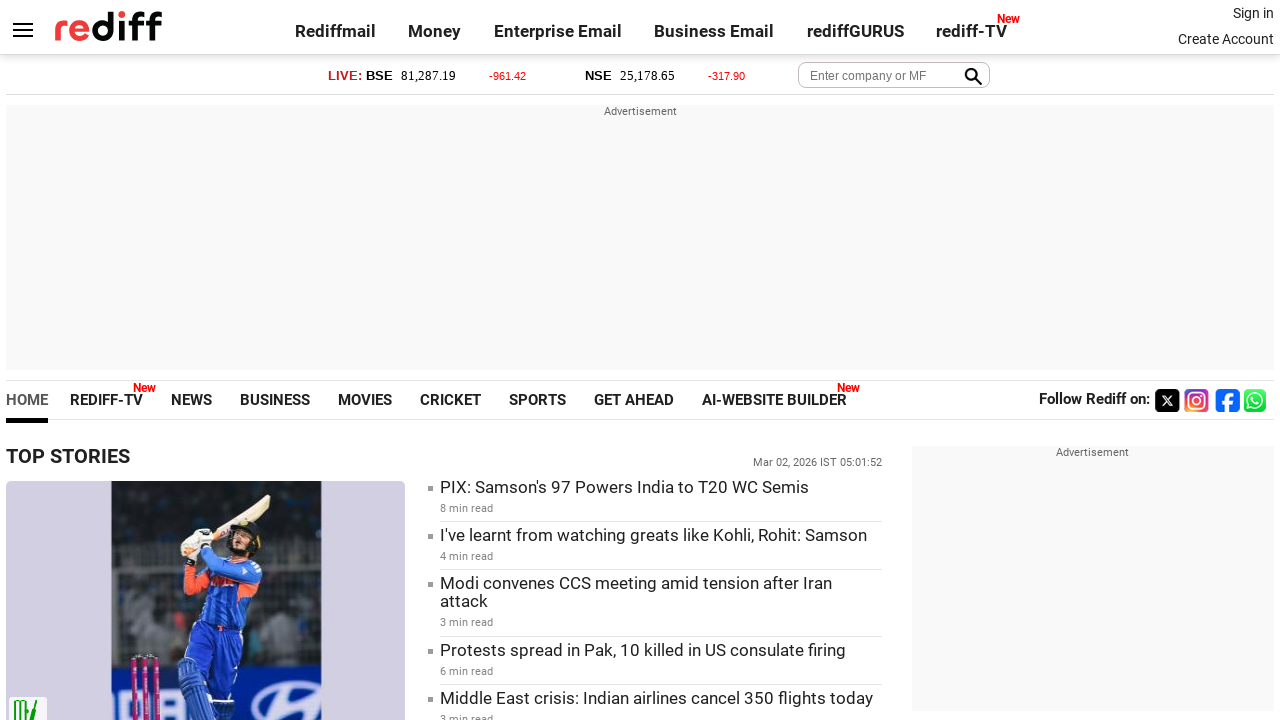

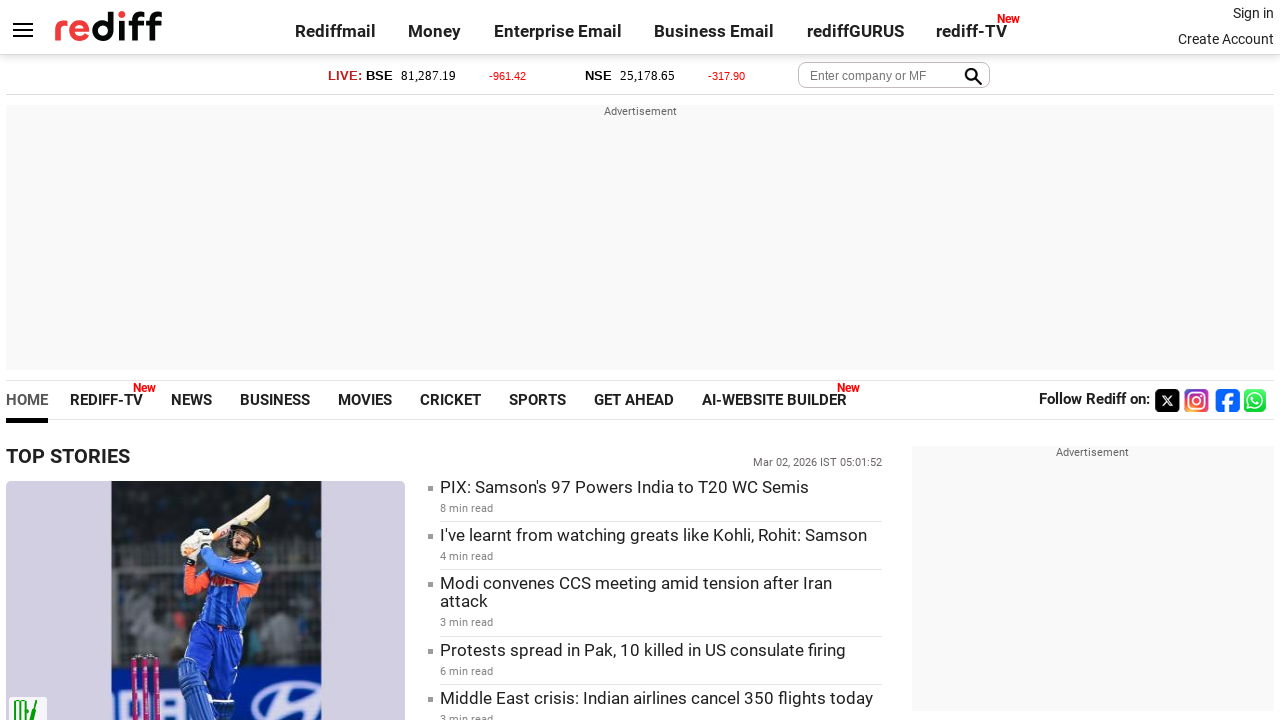